Tests that a todo item is removed when edited to an empty string

Starting URL: https://demo.playwright.dev/todomvc

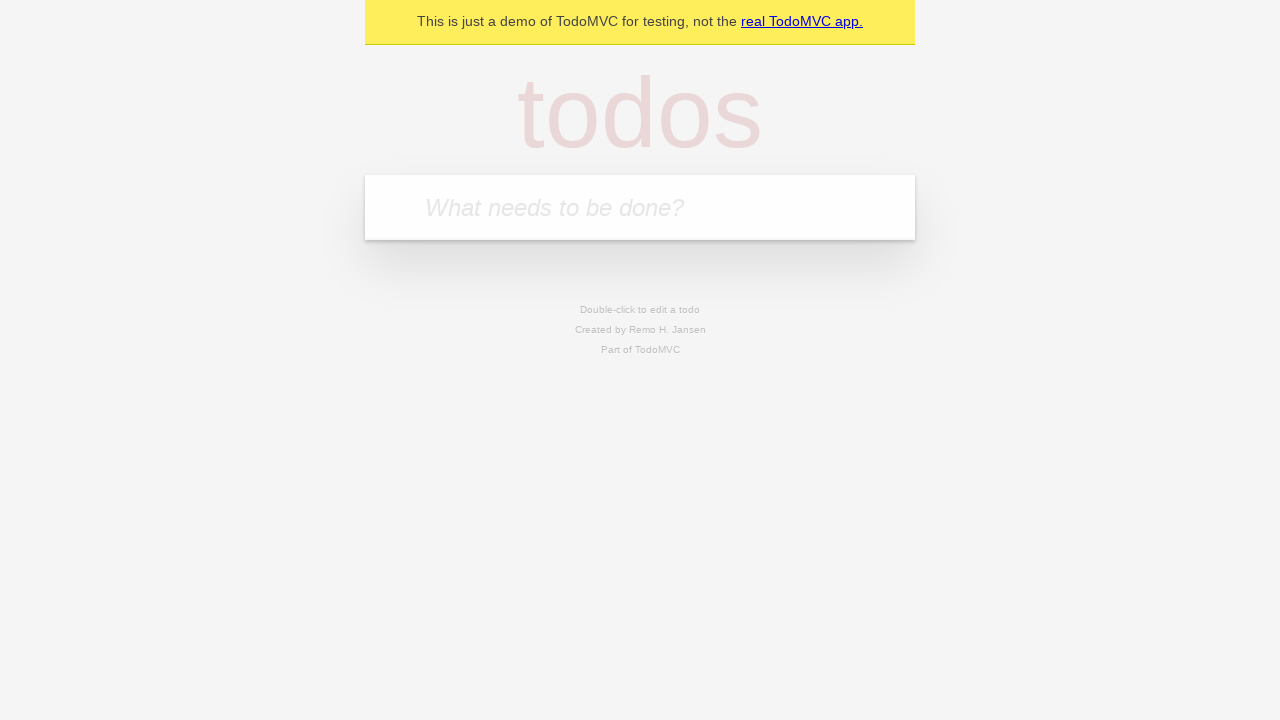

Filled first todo with 'buy some cheese' on internal:attr=[placeholder="What needs to be done?"i]
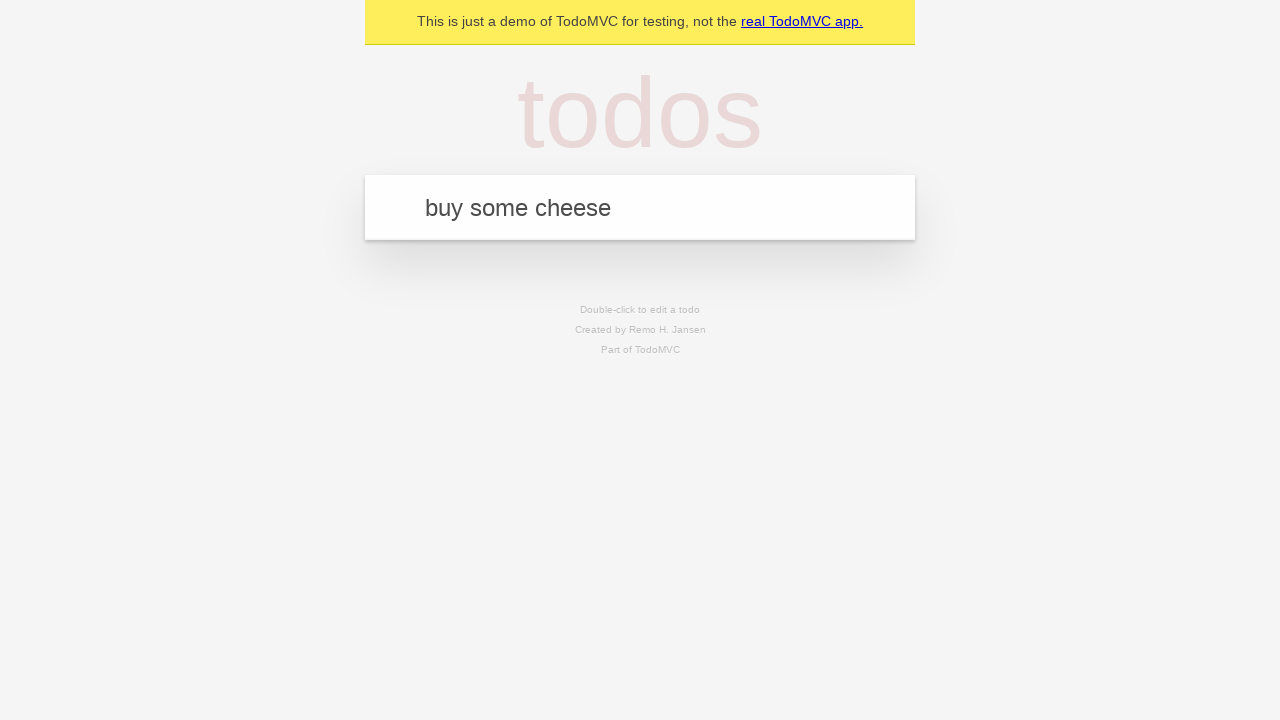

Pressed Enter to create first todo on internal:attr=[placeholder="What needs to be done?"i]
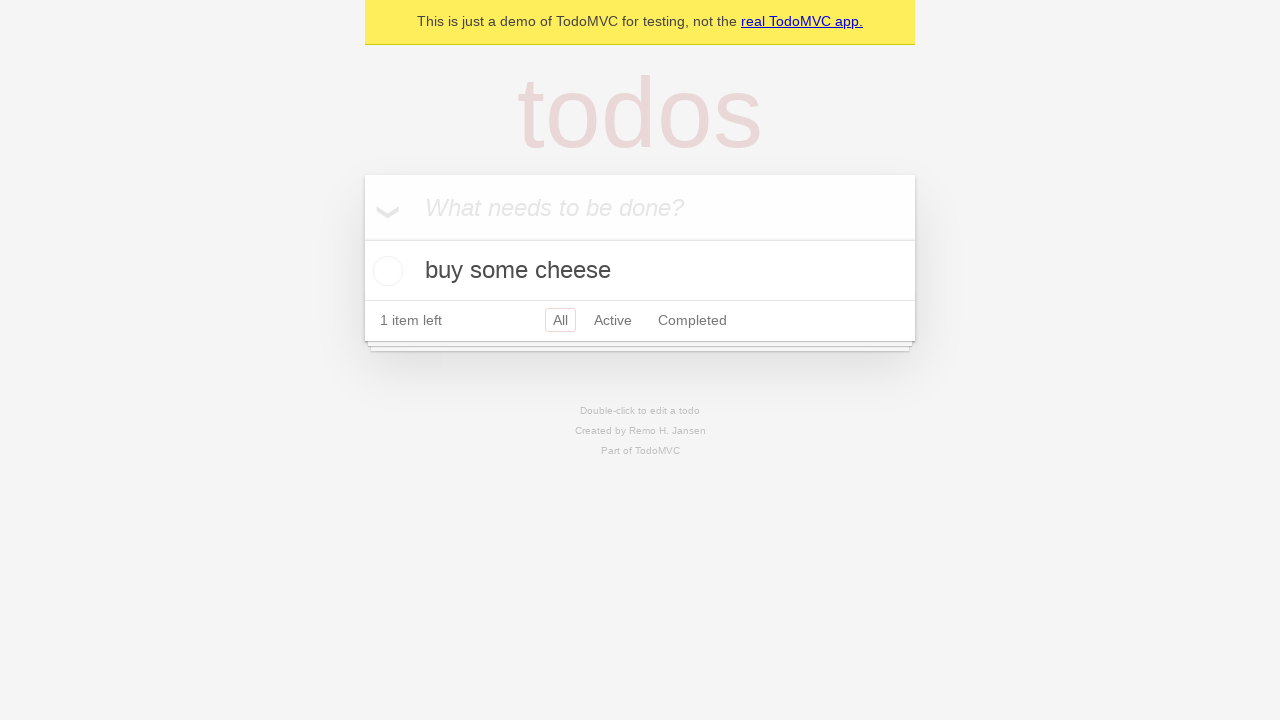

Filled second todo with 'feed the cat' on internal:attr=[placeholder="What needs to be done?"i]
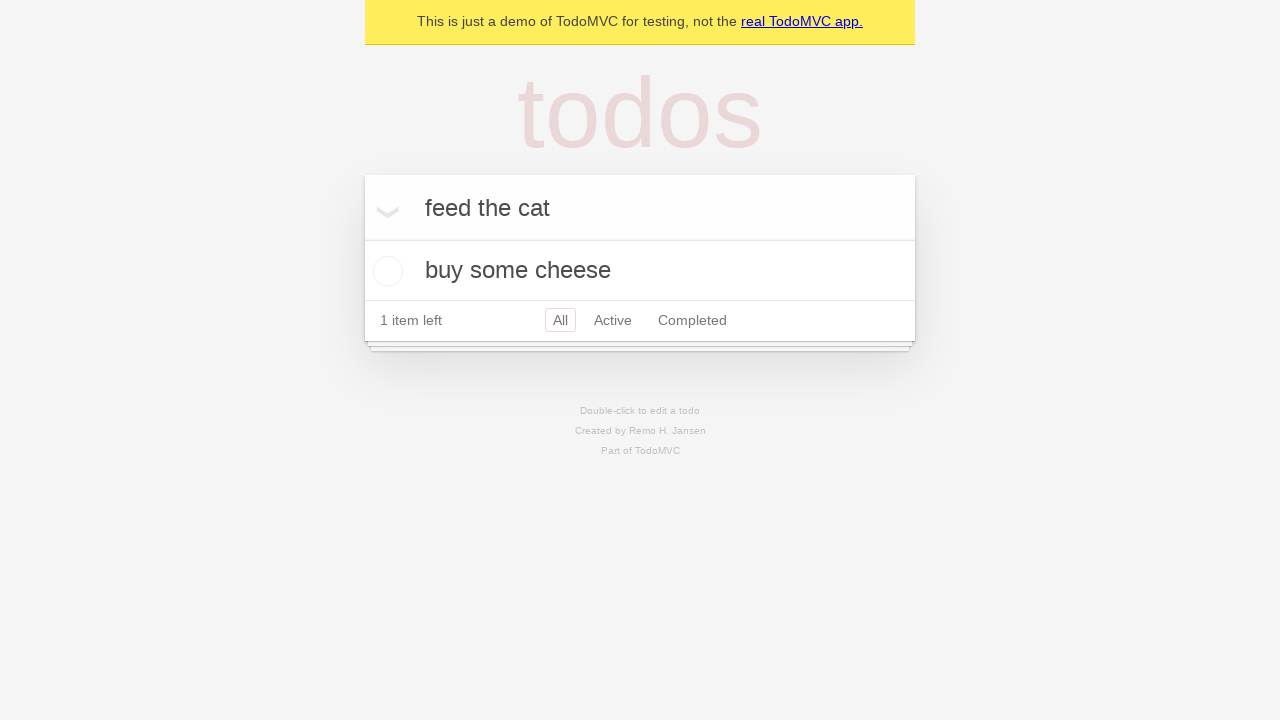

Pressed Enter to create second todo on internal:attr=[placeholder="What needs to be done?"i]
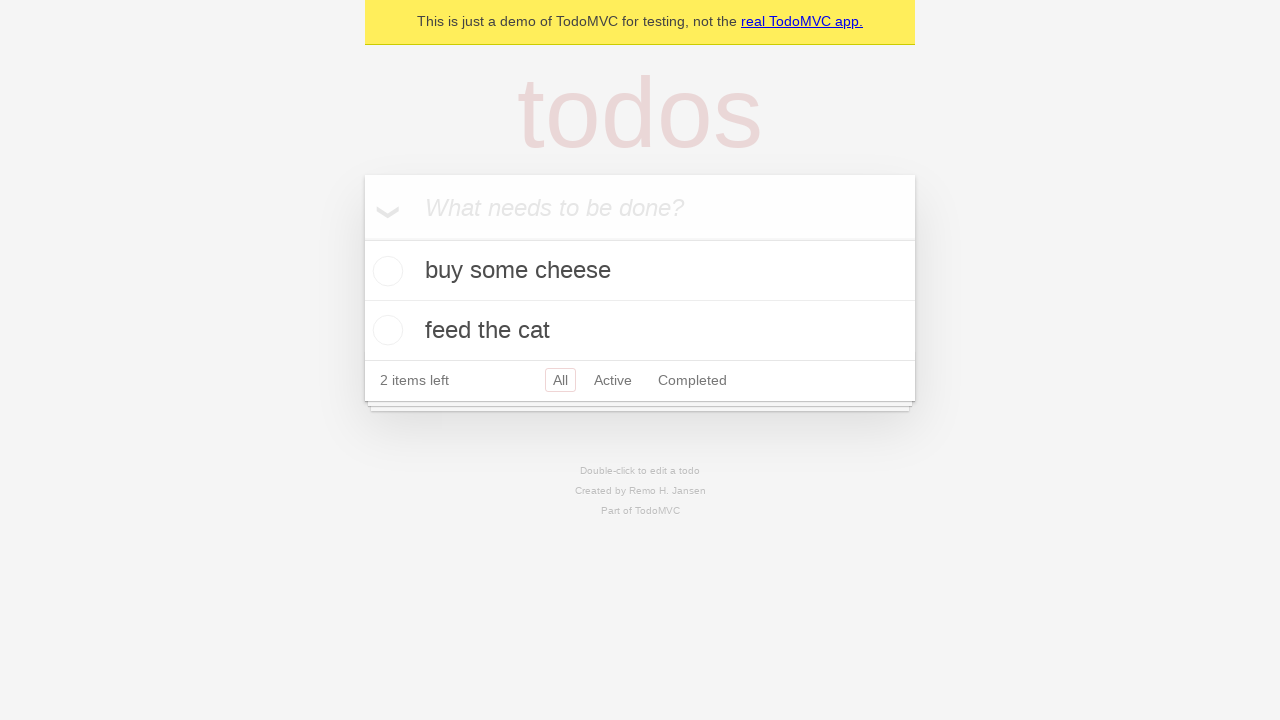

Filled third todo with 'book a doctors appointment' on internal:attr=[placeholder="What needs to be done?"i]
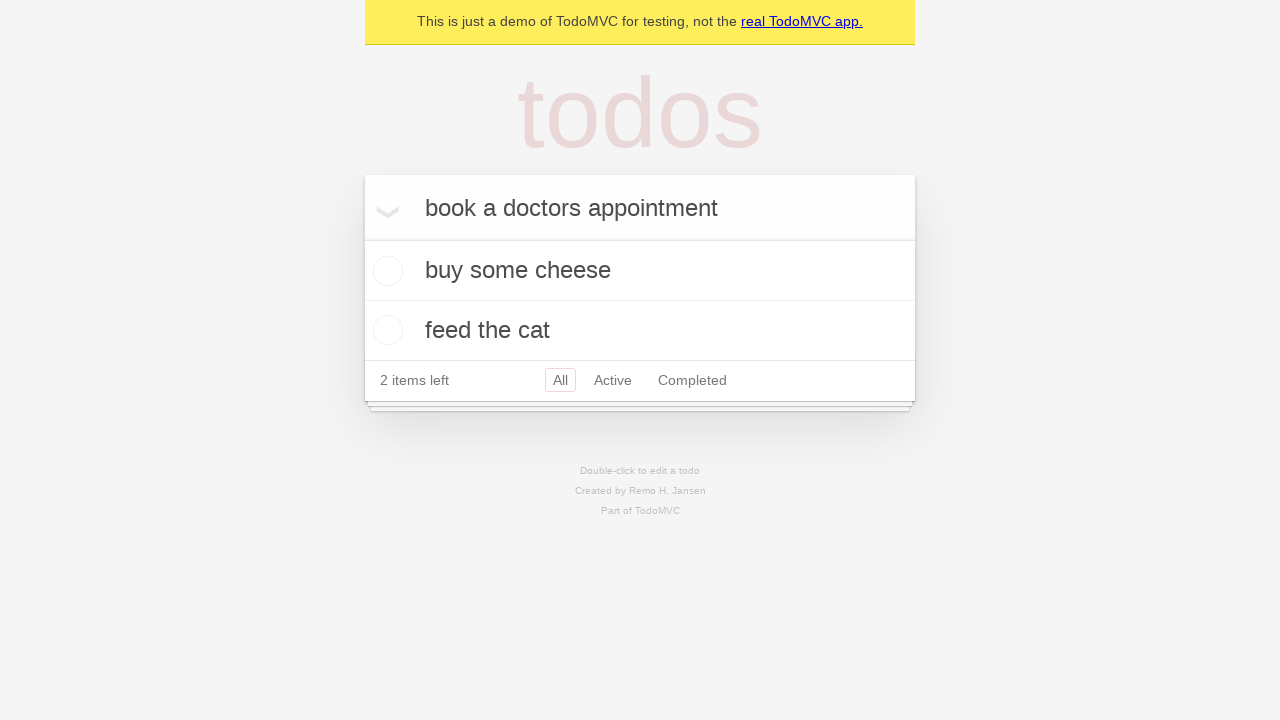

Pressed Enter to create third todo on internal:attr=[placeholder="What needs to be done?"i]
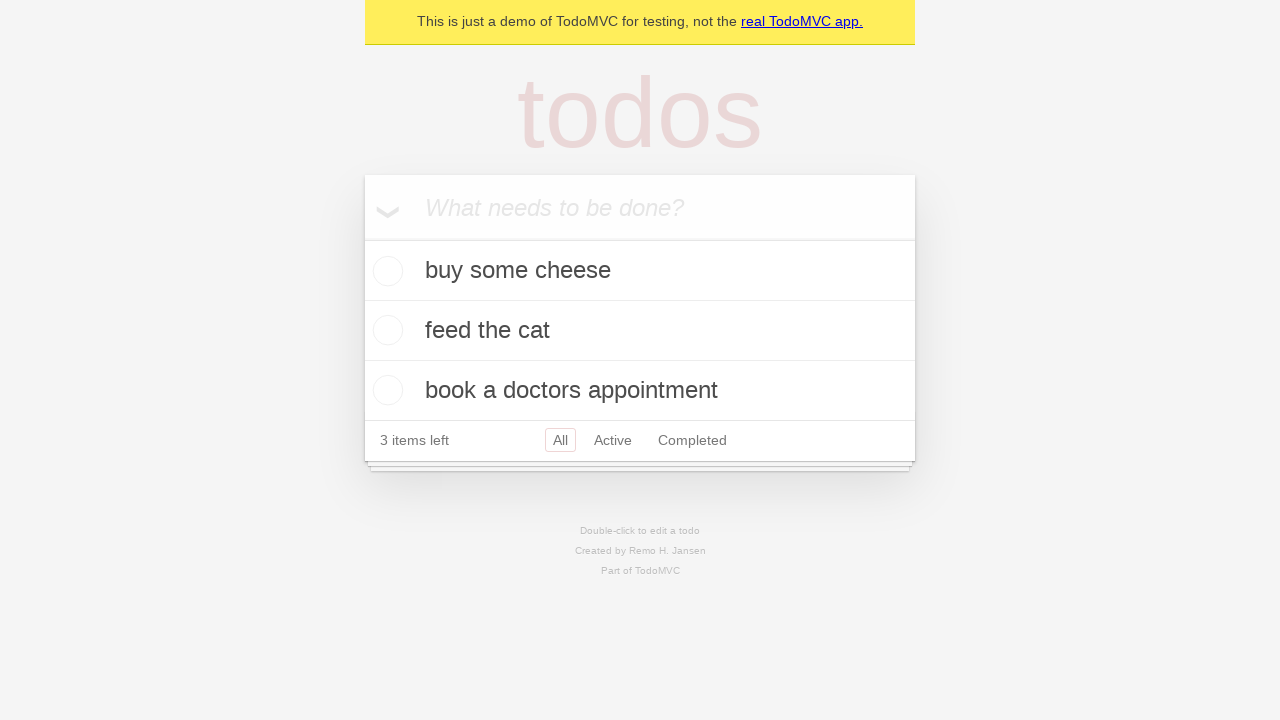

Double-clicked second todo to enter edit mode at (640, 331) on internal:testid=[data-testid="todo-item"s] >> nth=1
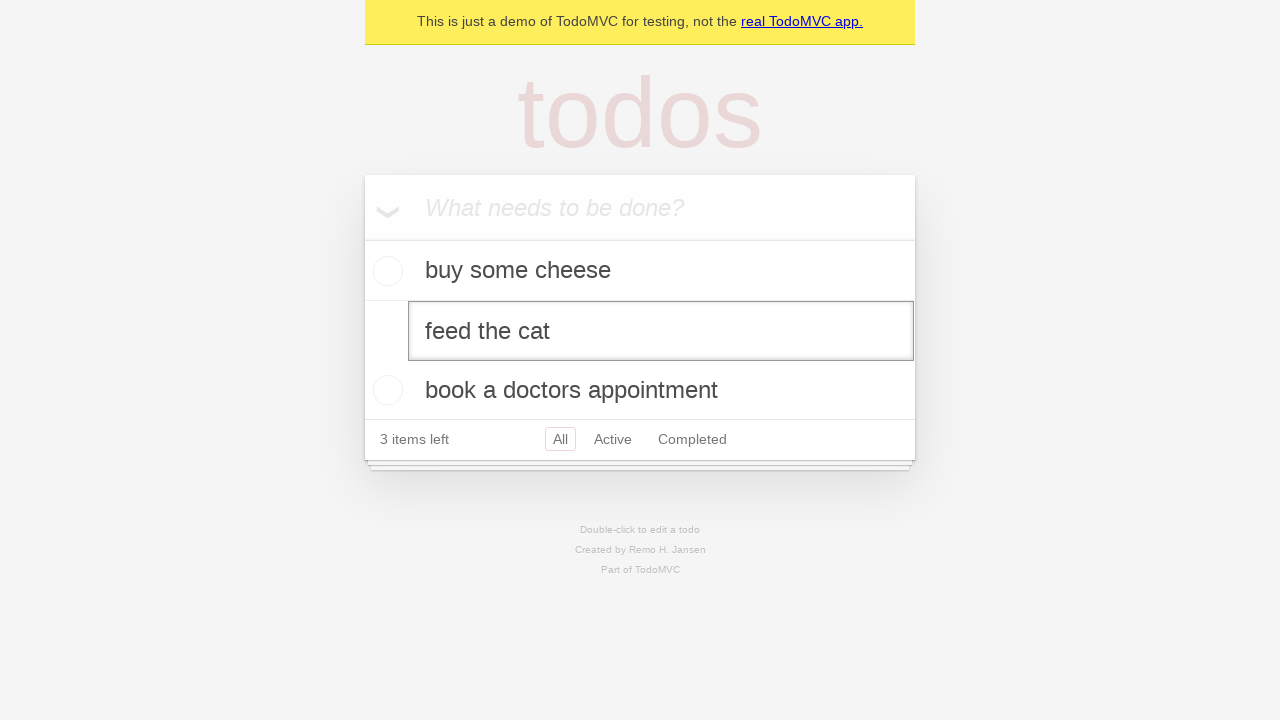

Cleared the edit textbox to empty string on internal:testid=[data-testid="todo-item"s] >> nth=1 >> internal:role=textbox[nam
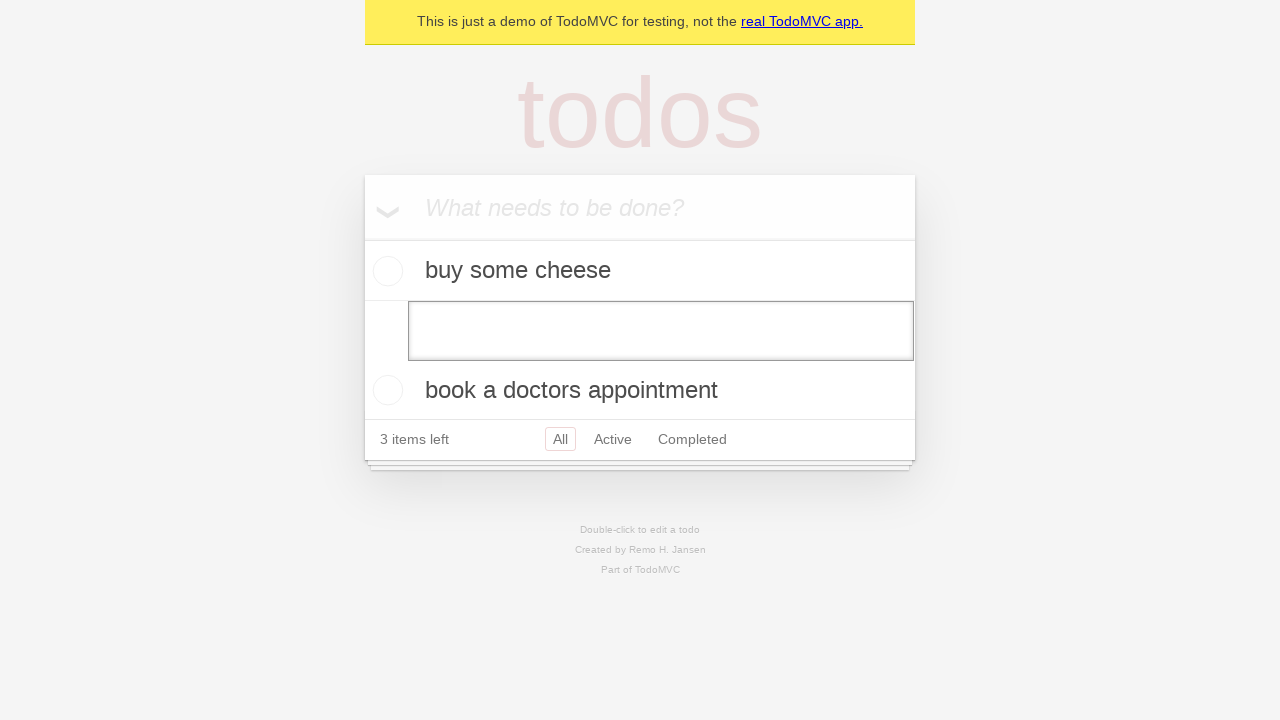

Pressed Enter to confirm empty edit - todo item removed on internal:testid=[data-testid="todo-item"s] >> nth=1 >> internal:role=textbox[nam
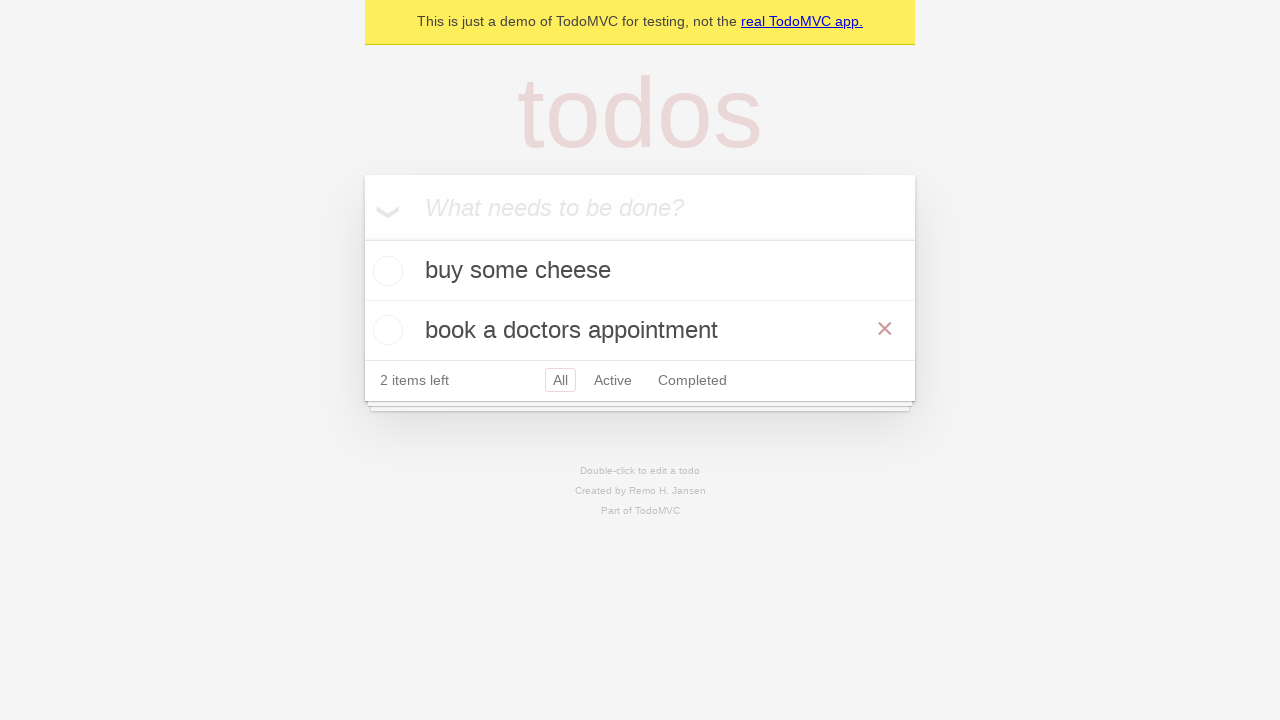

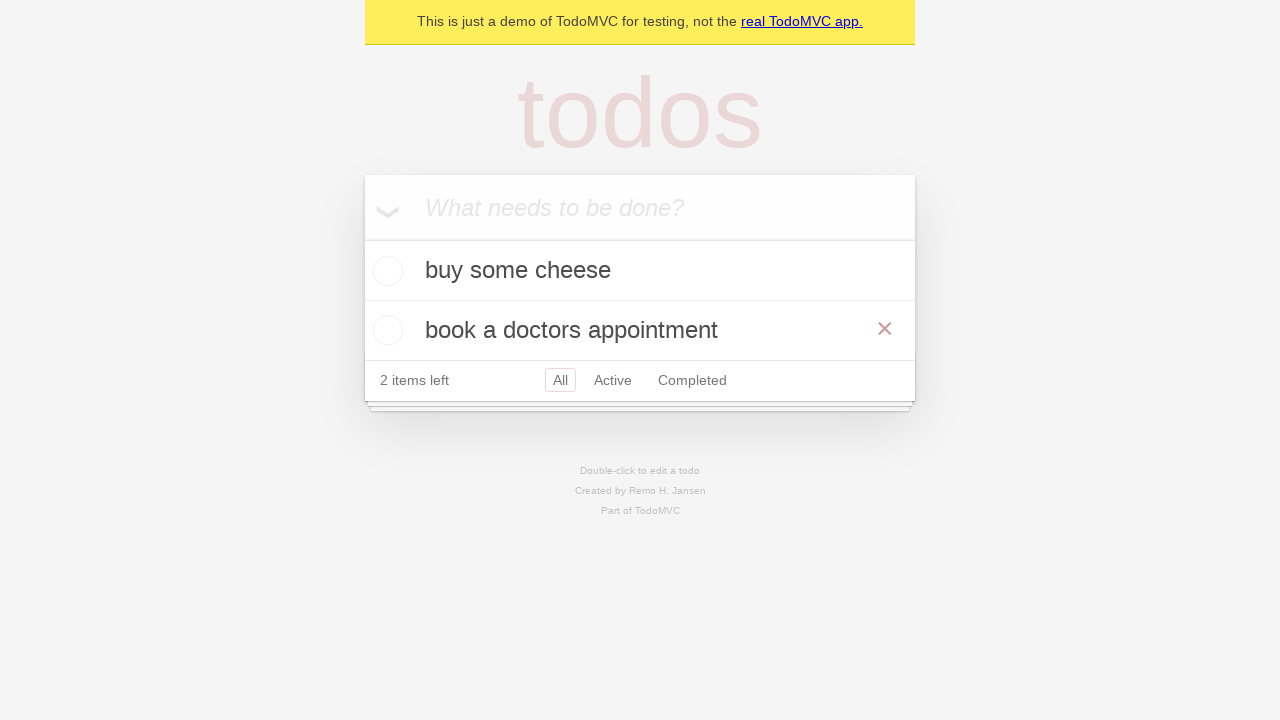